Tests key press functionality by pressing the Enter key and verifying the result

Starting URL: https://the-internet.herokuapp.com/

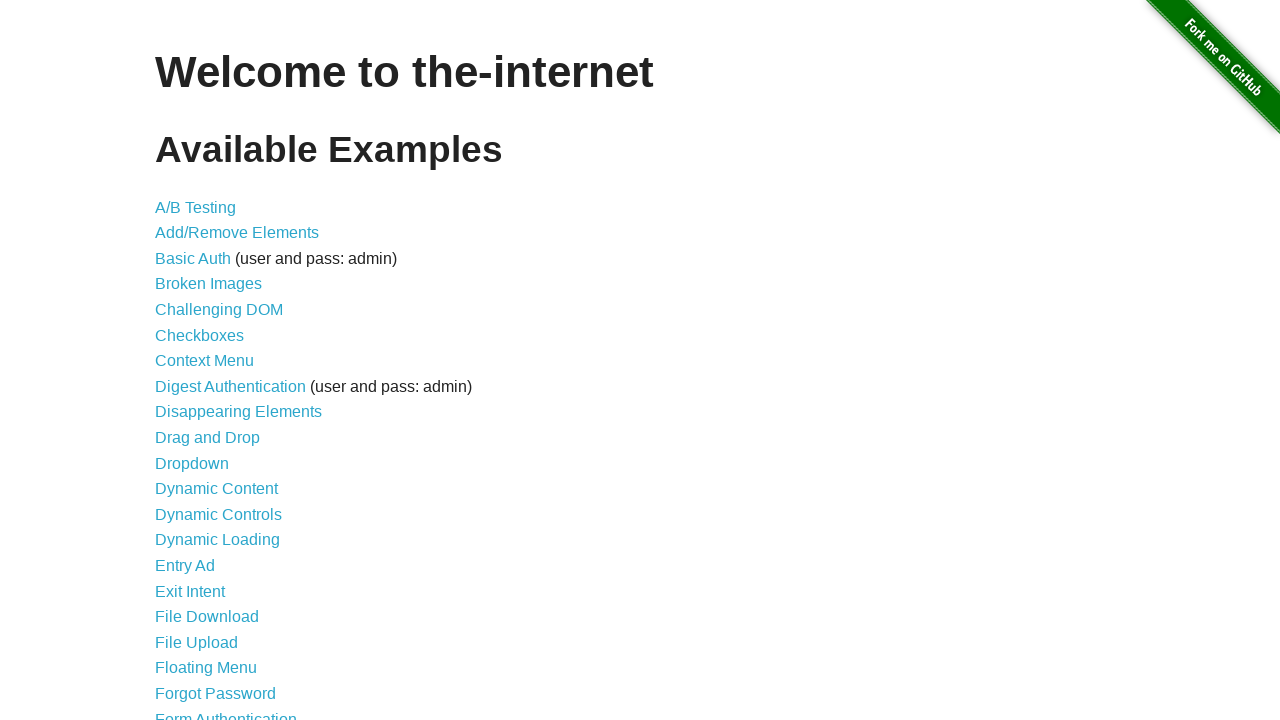

Clicked on Key Presses link at (200, 360) on a[href='/key_presses']
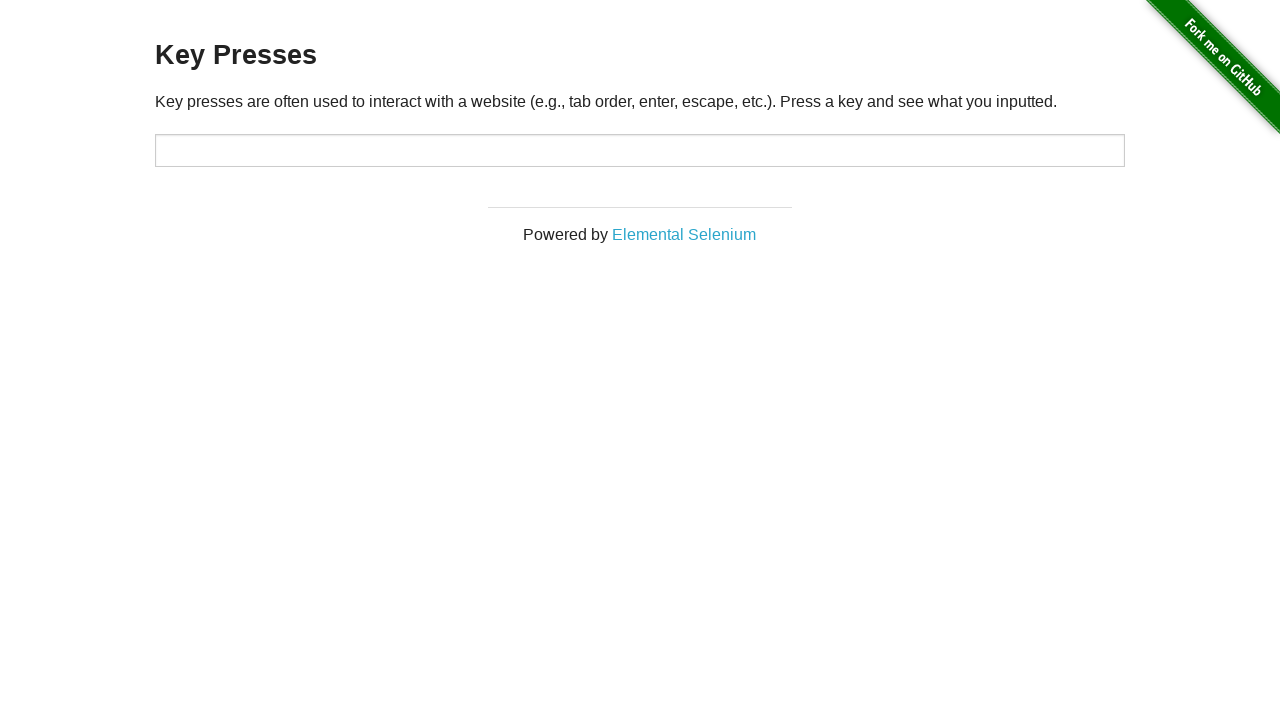

Input field loaded
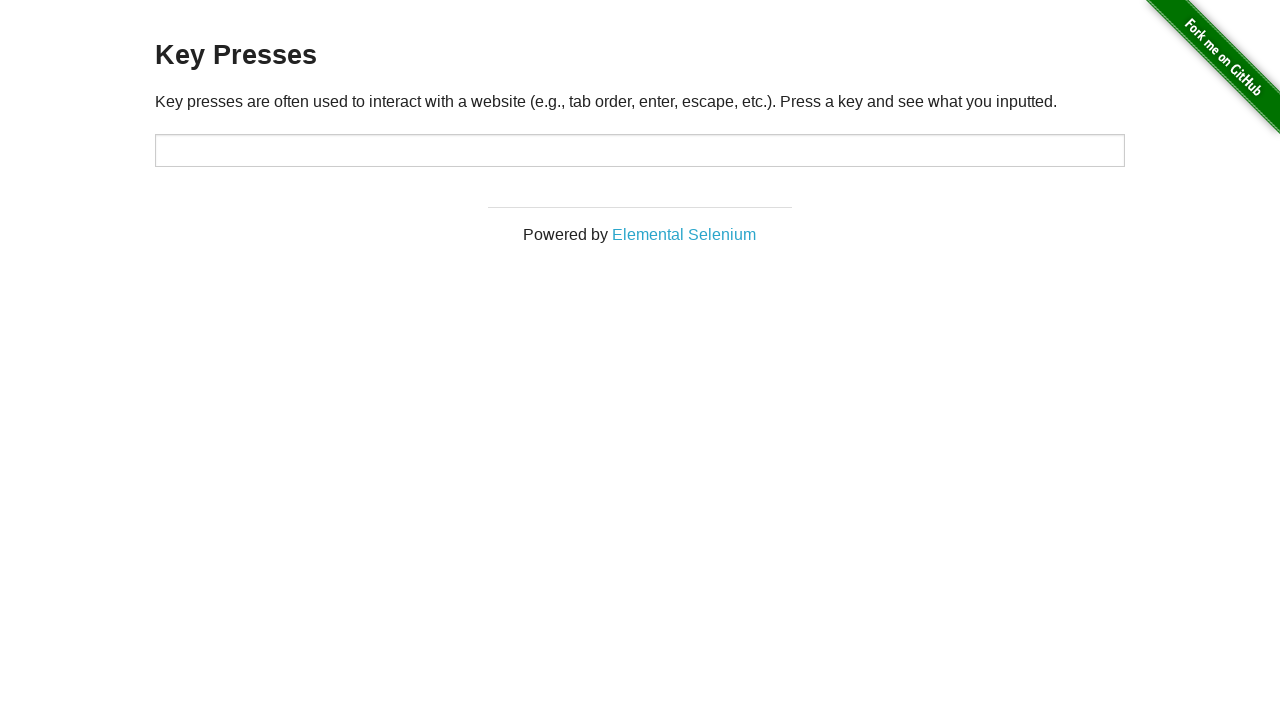

Clicked on target input field to focus at (640, 150) on #target
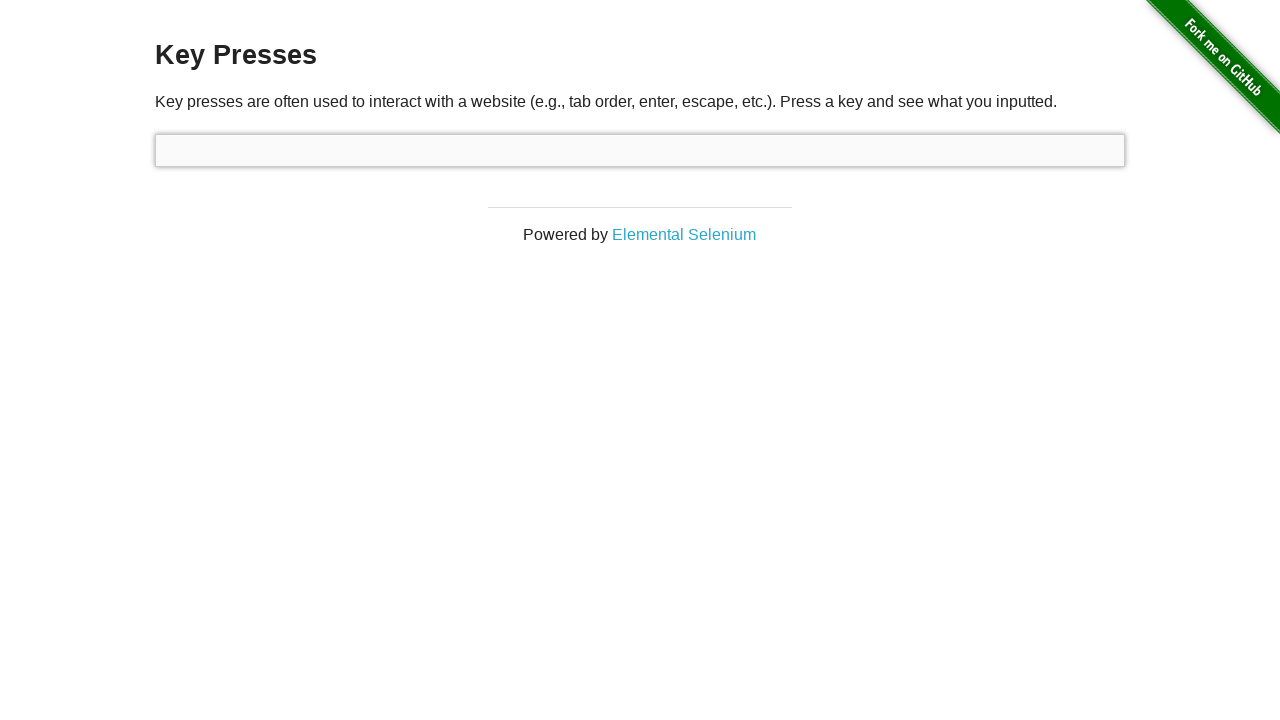

Pressed Enter key on #target
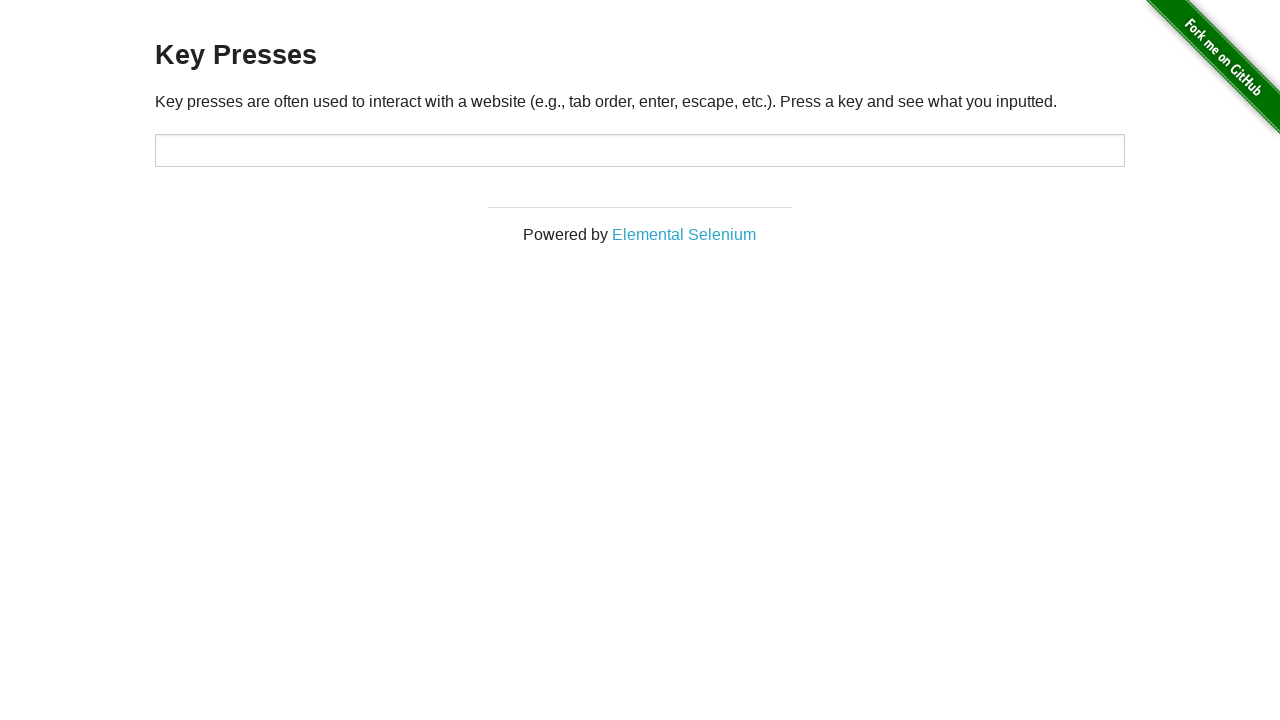

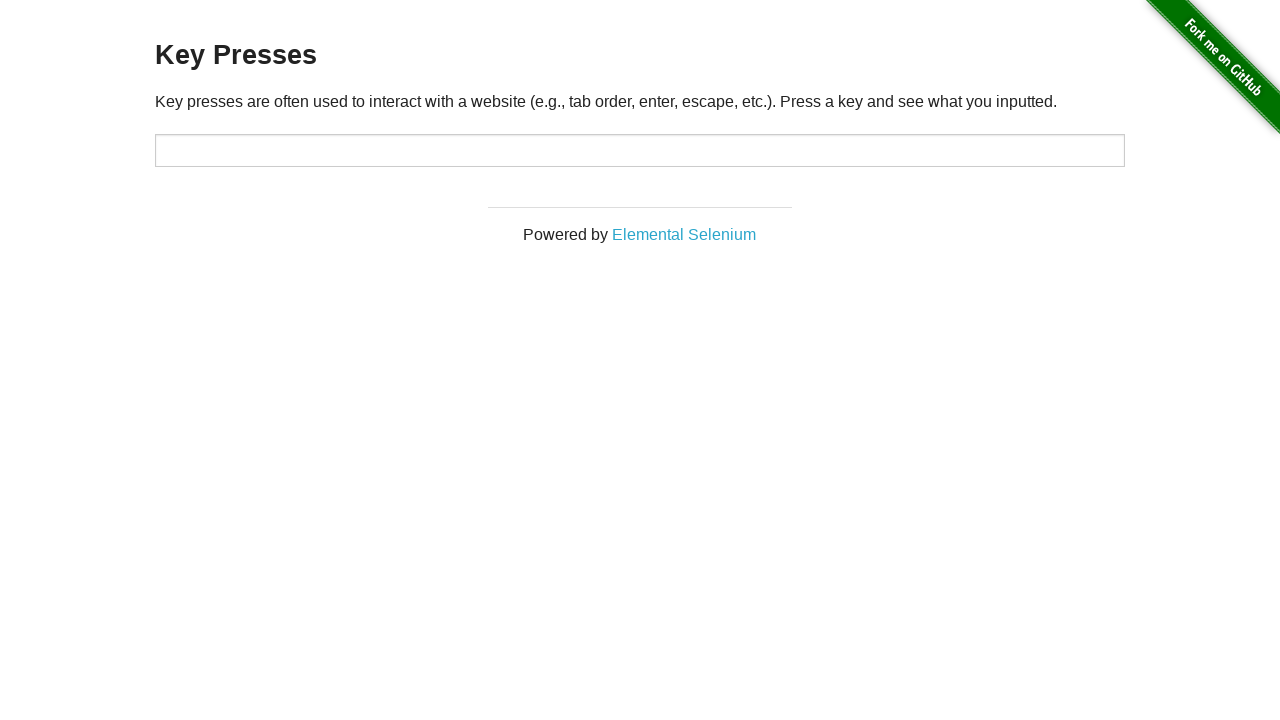